Demonstrates mouse release action by performing click-and-hold on source element, moving to target, and releasing the mouse button.

Starting URL: https://crossbrowsertesting.github.io/drag-and-drop

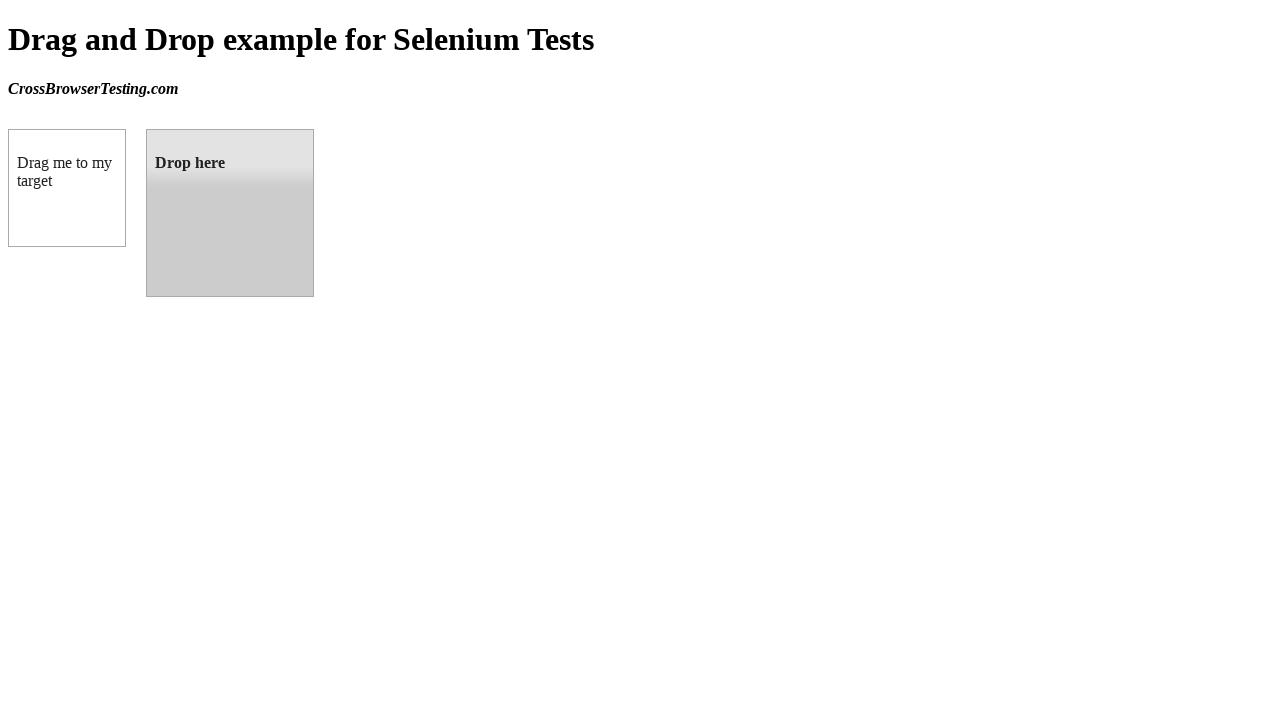

Located draggable source element
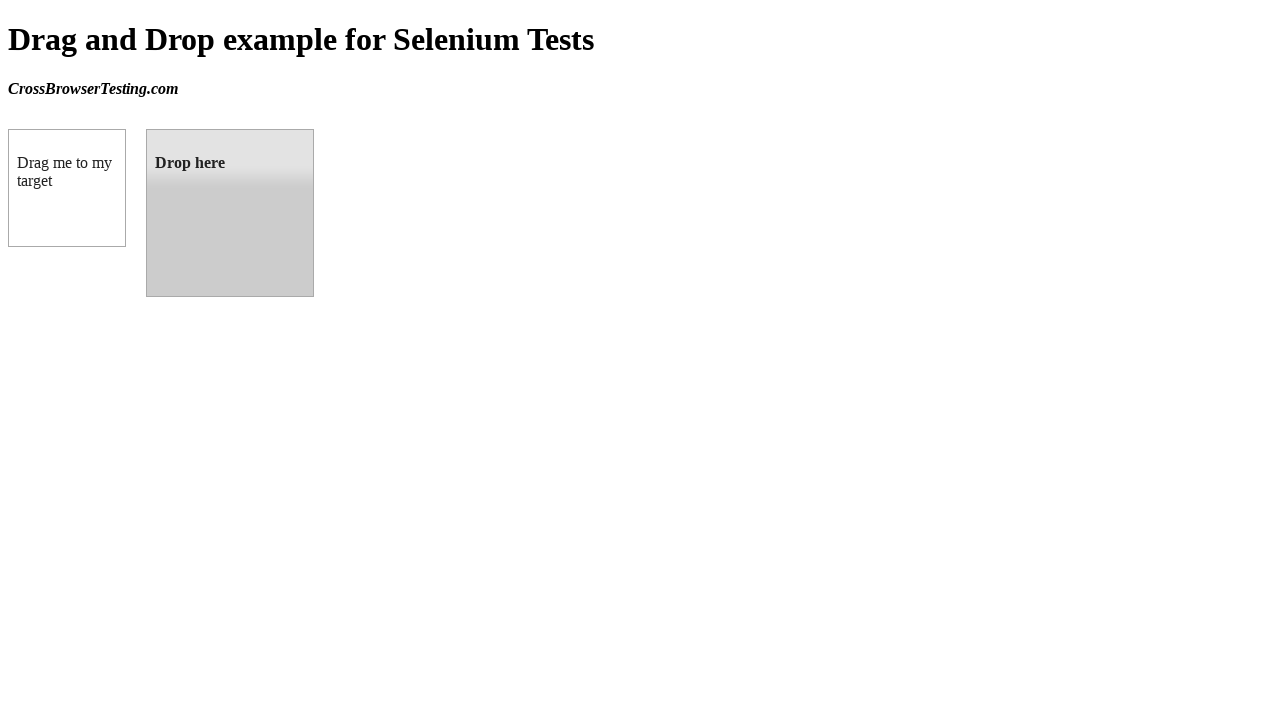

Located droppable target element
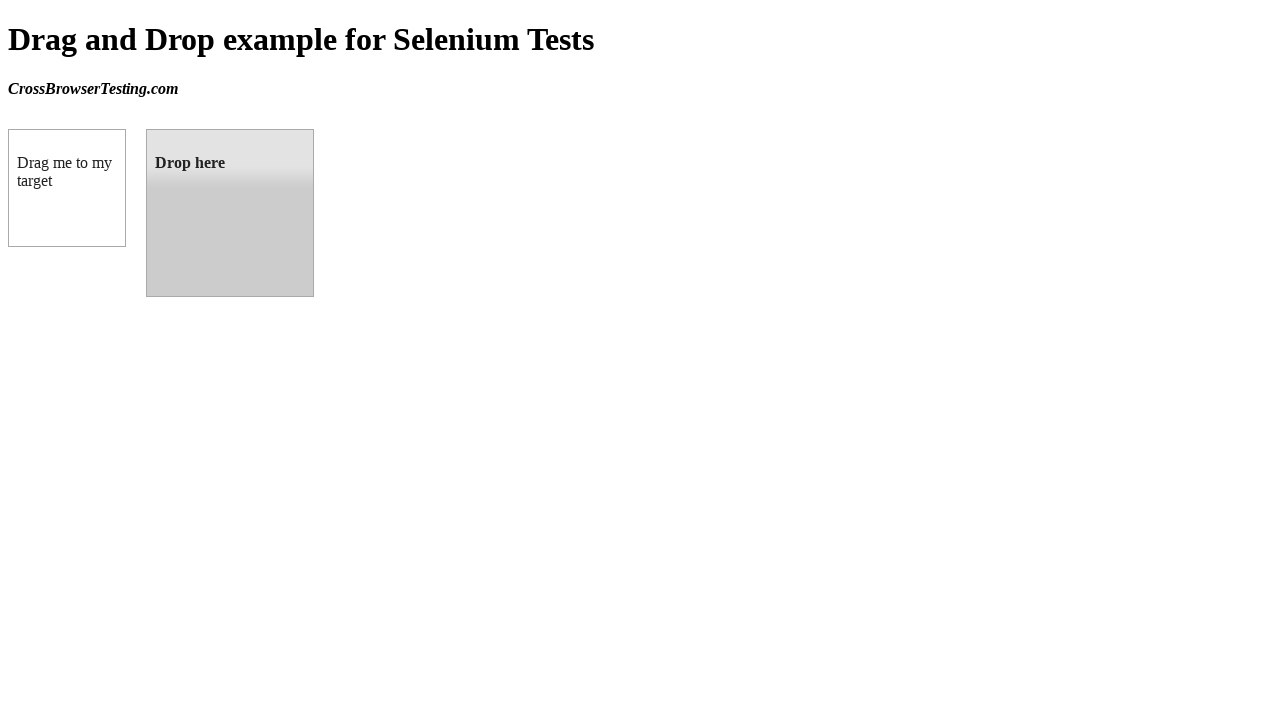

Retrieved bounding box for source element
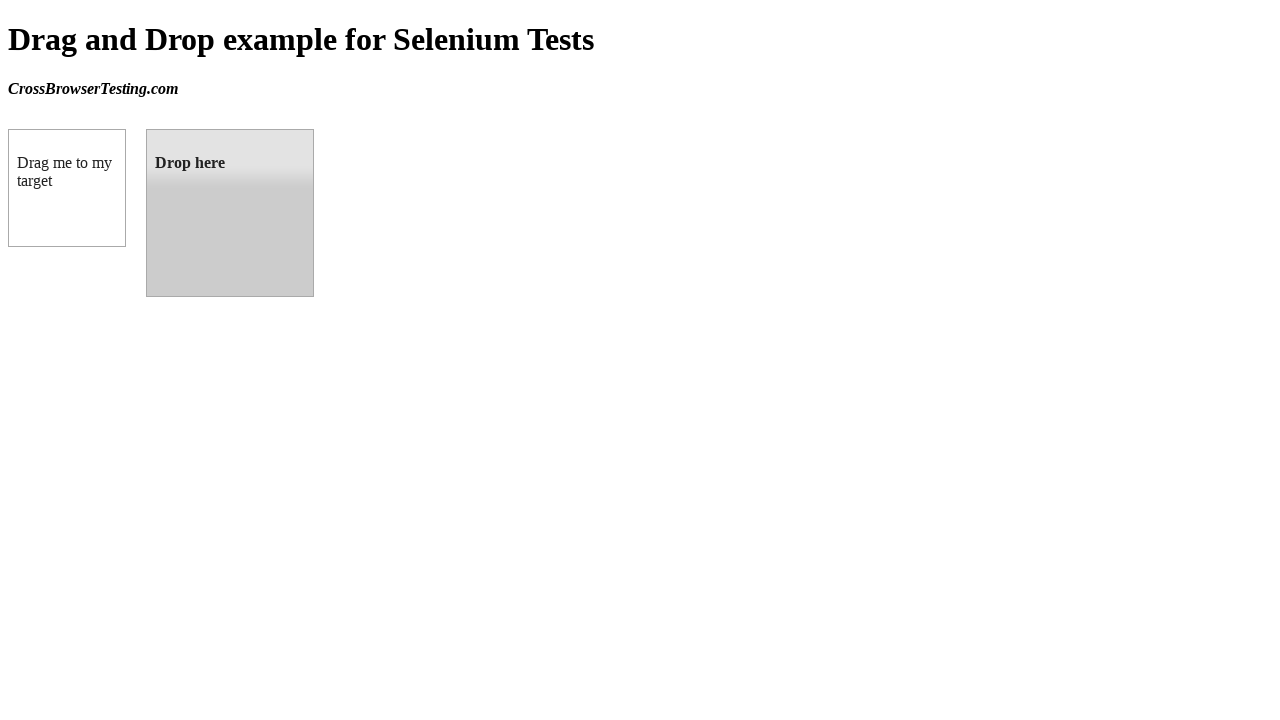

Retrieved bounding box for target element
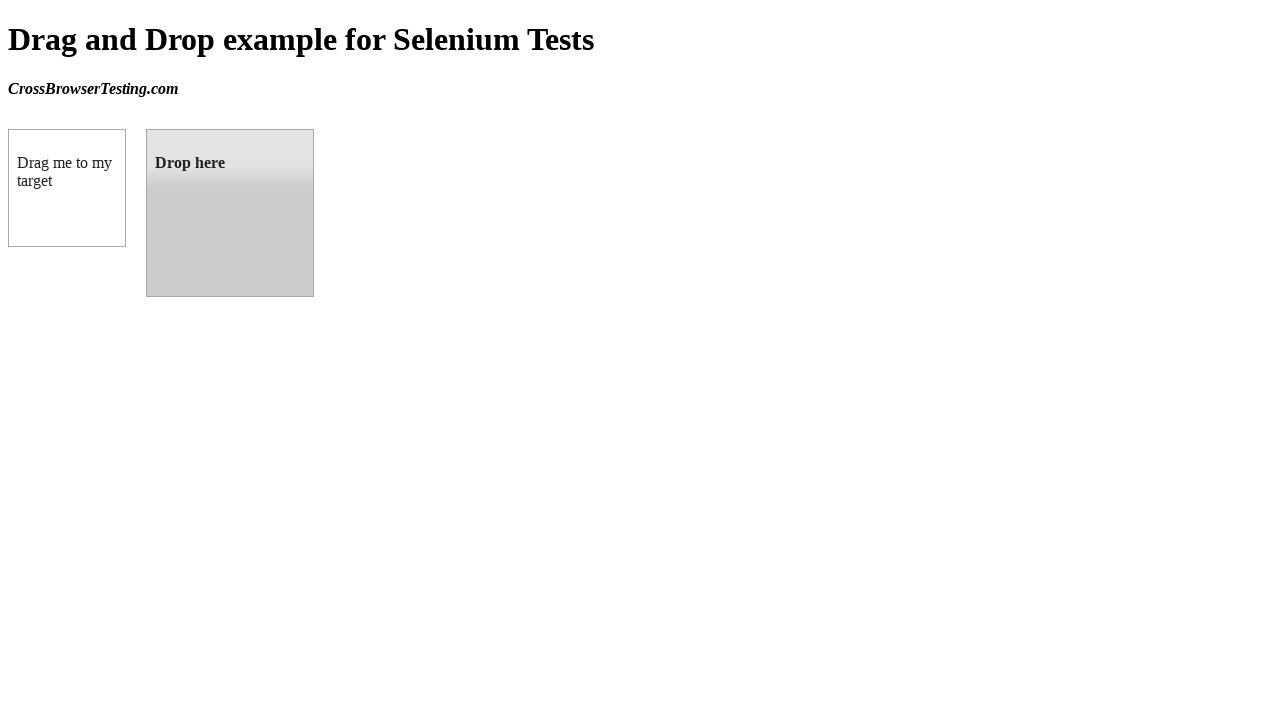

Moved mouse to center of source element at (67, 188)
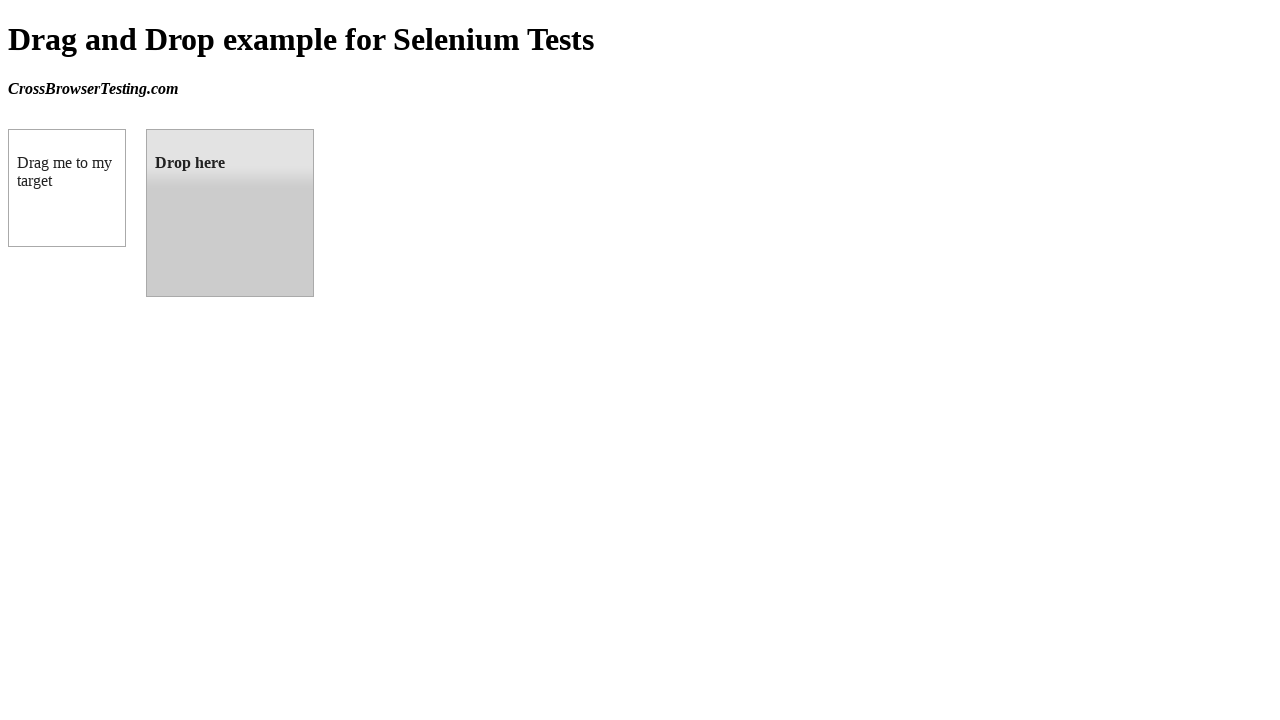

Pressed mouse button down on source element at (67, 188)
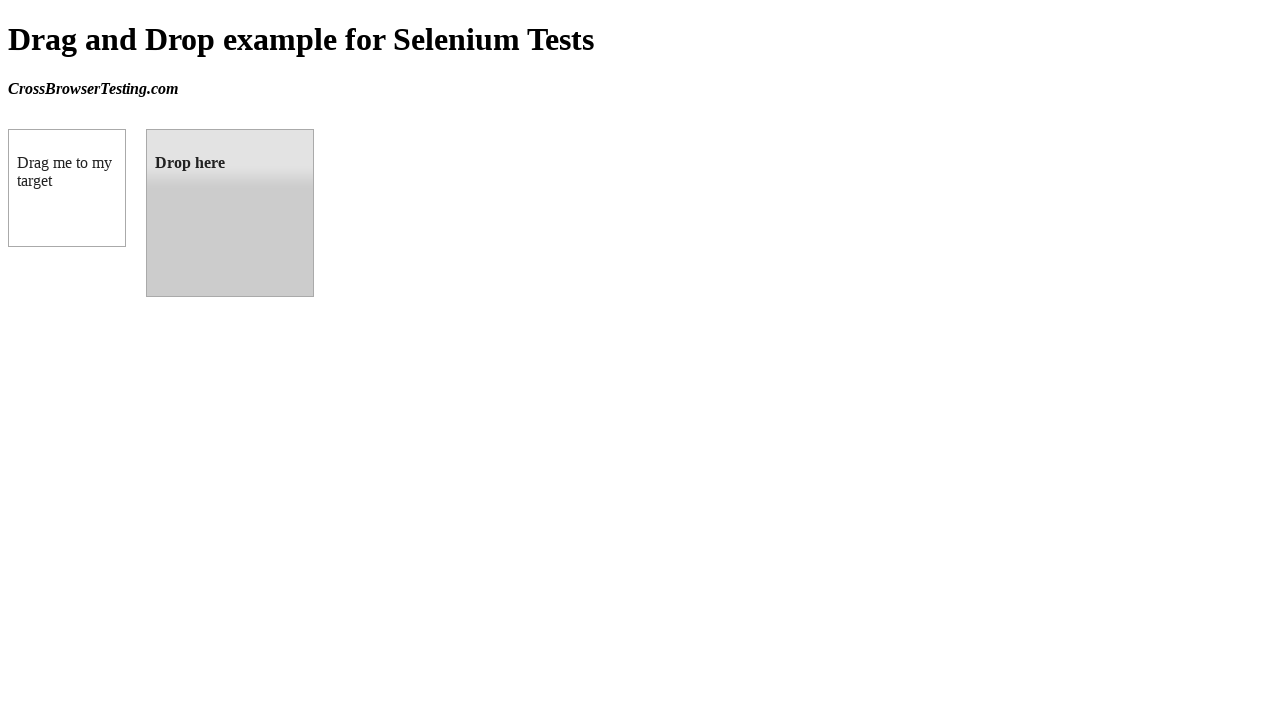

Dragged mouse to center of target element while holding button down at (230, 213)
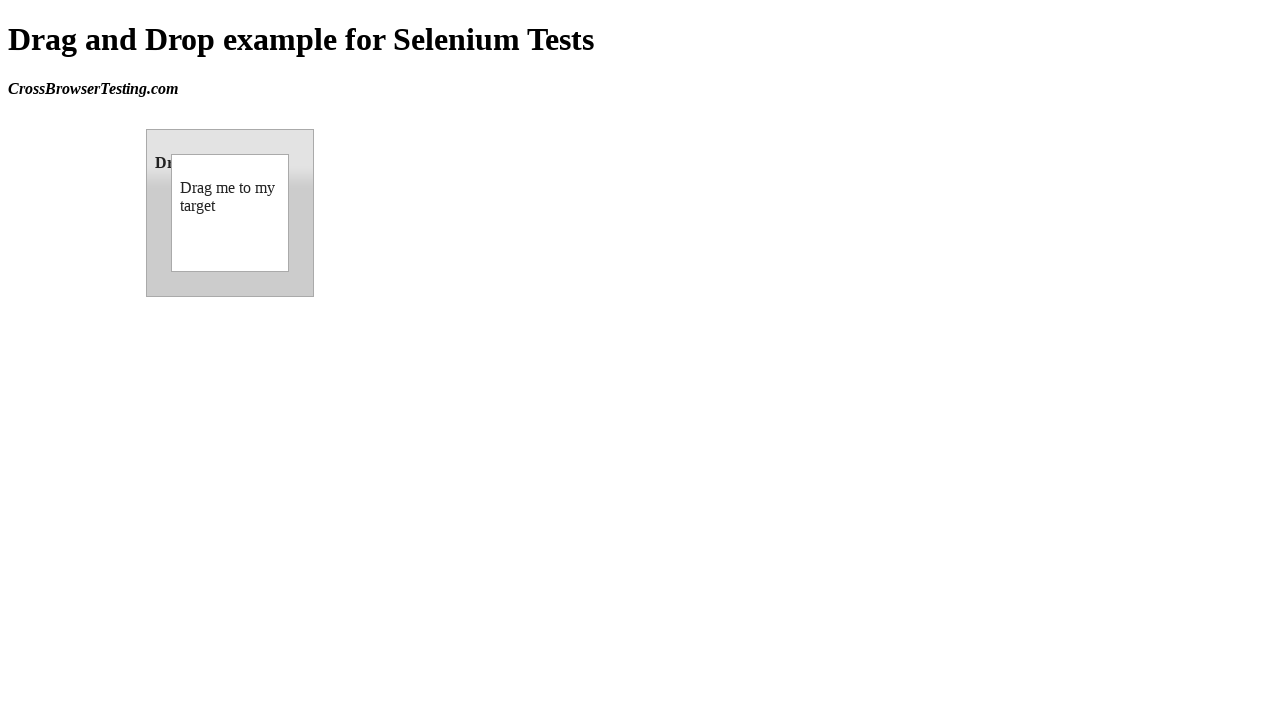

Released mouse button to drop element on target at (230, 213)
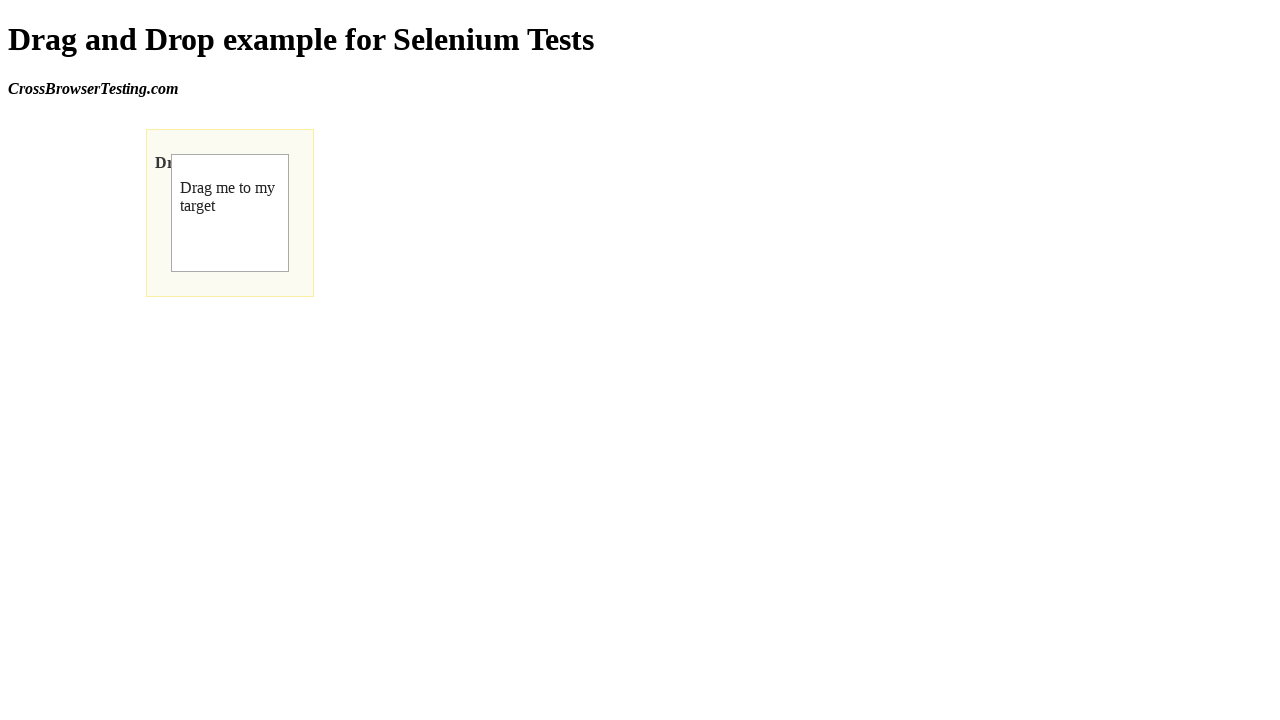

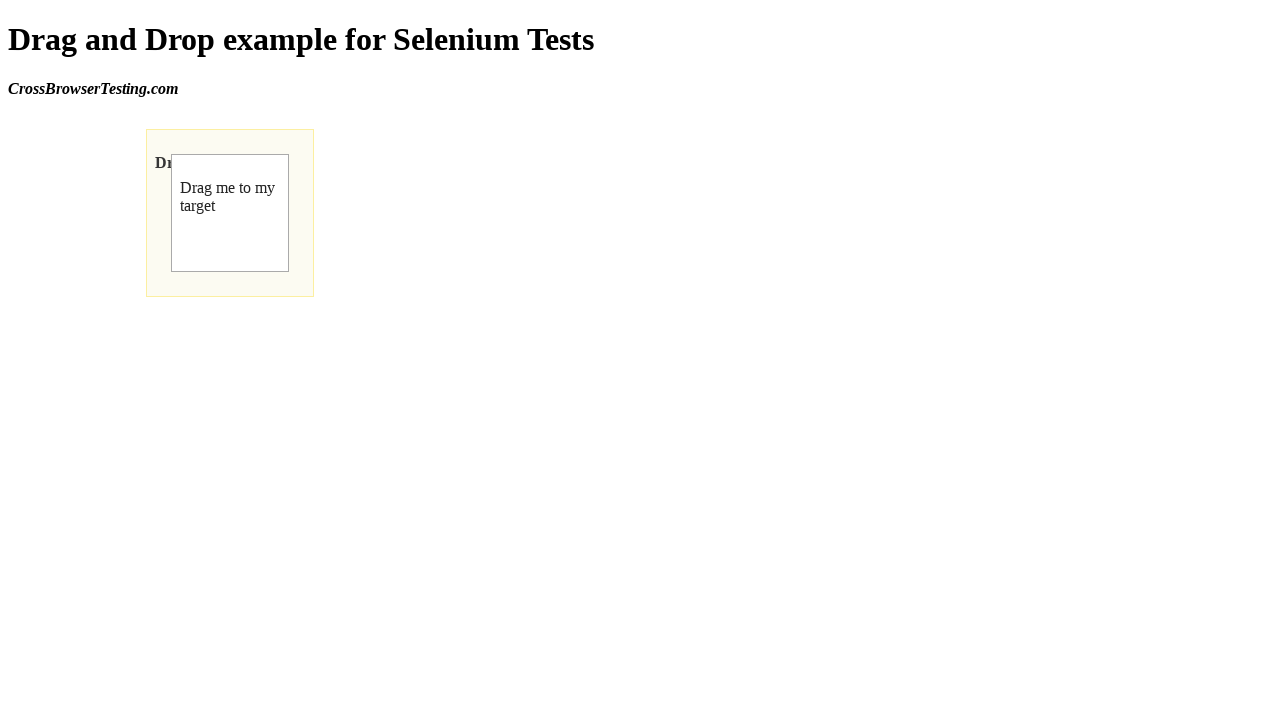